Navigates to a TechBeamers article page about practicing Selenium WebDriver and verifies the page title element is present

Starting URL: http://www.techbeamers.com/websites-to-practice-selenium-webdriver-online/

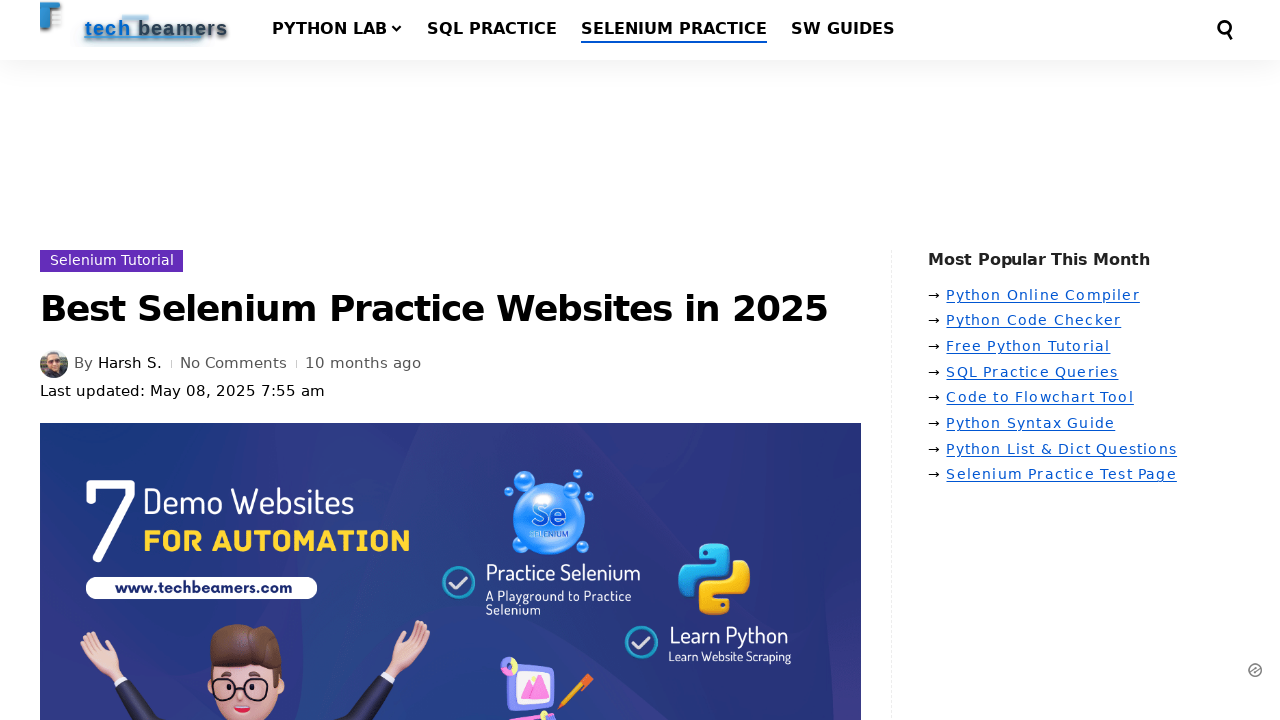

Navigated to TechBeamers Selenium WebDriver practice websites article
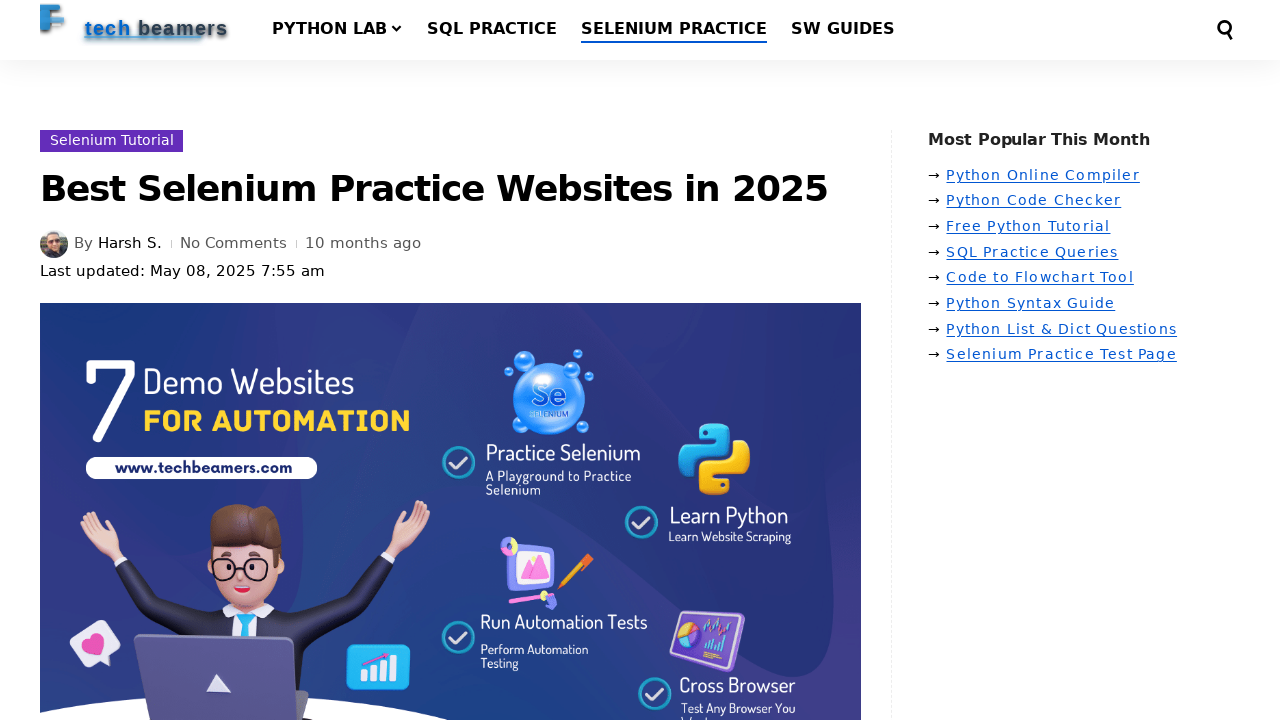

Page title element (.entry-title) is present on the page
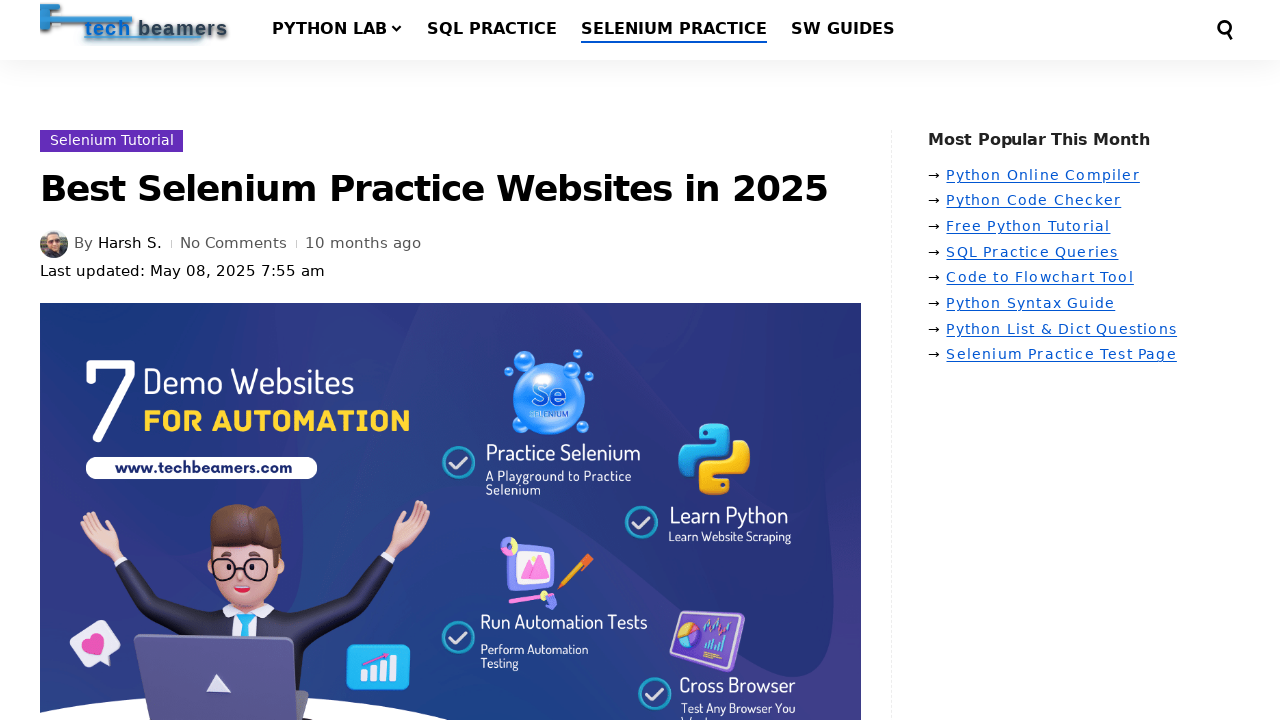

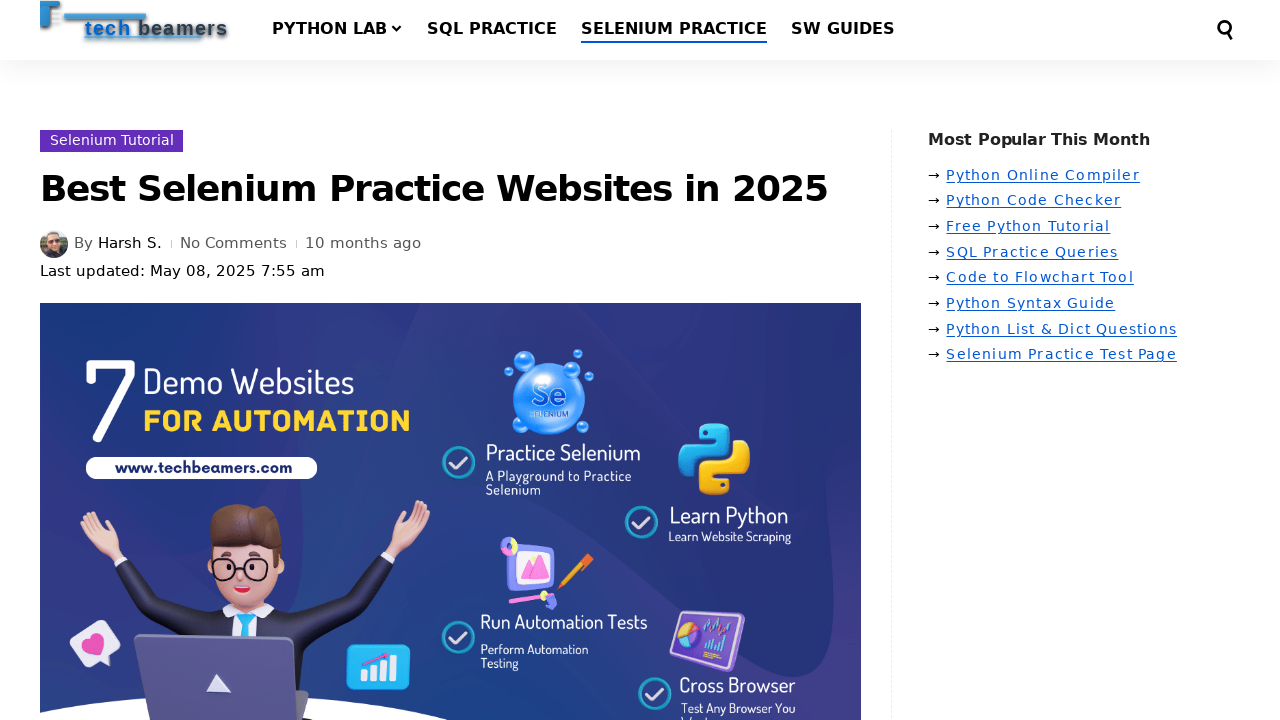